Tests successful login with valid credentials and verifies products are displayed

Starting URL: https://www.saucedemo.com/

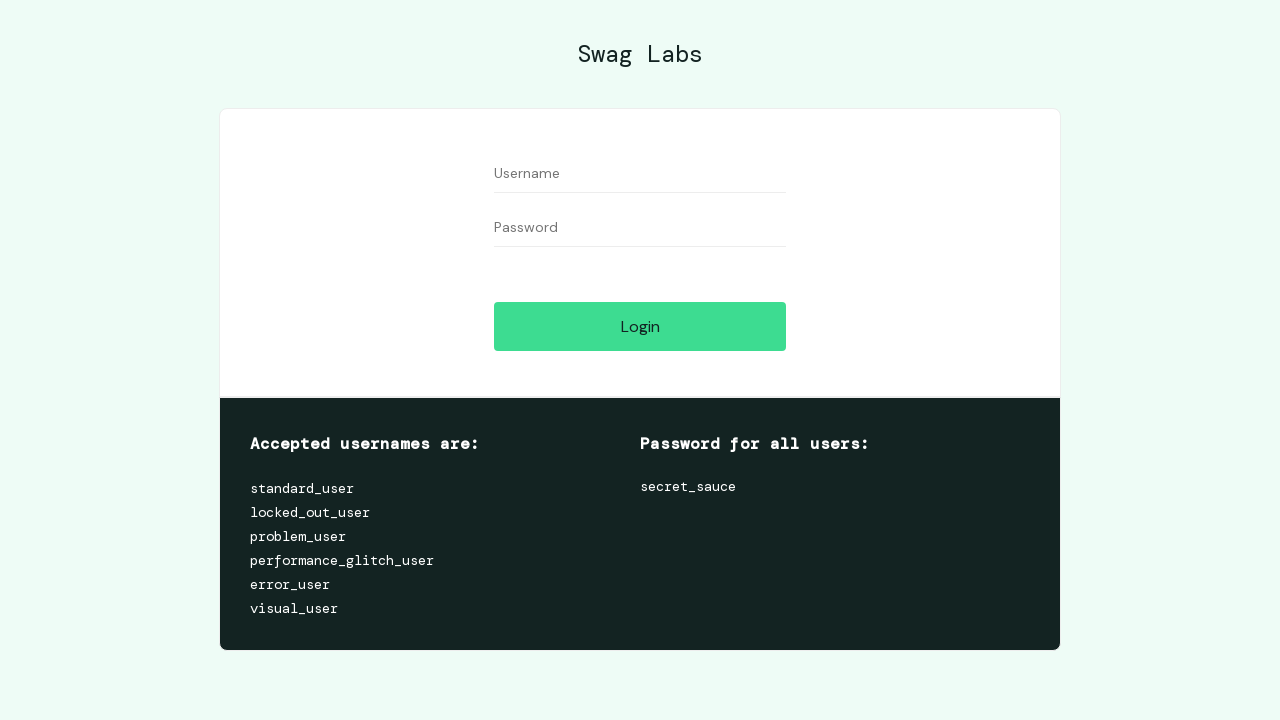

Filled username field with 'standard_user' on #user-name
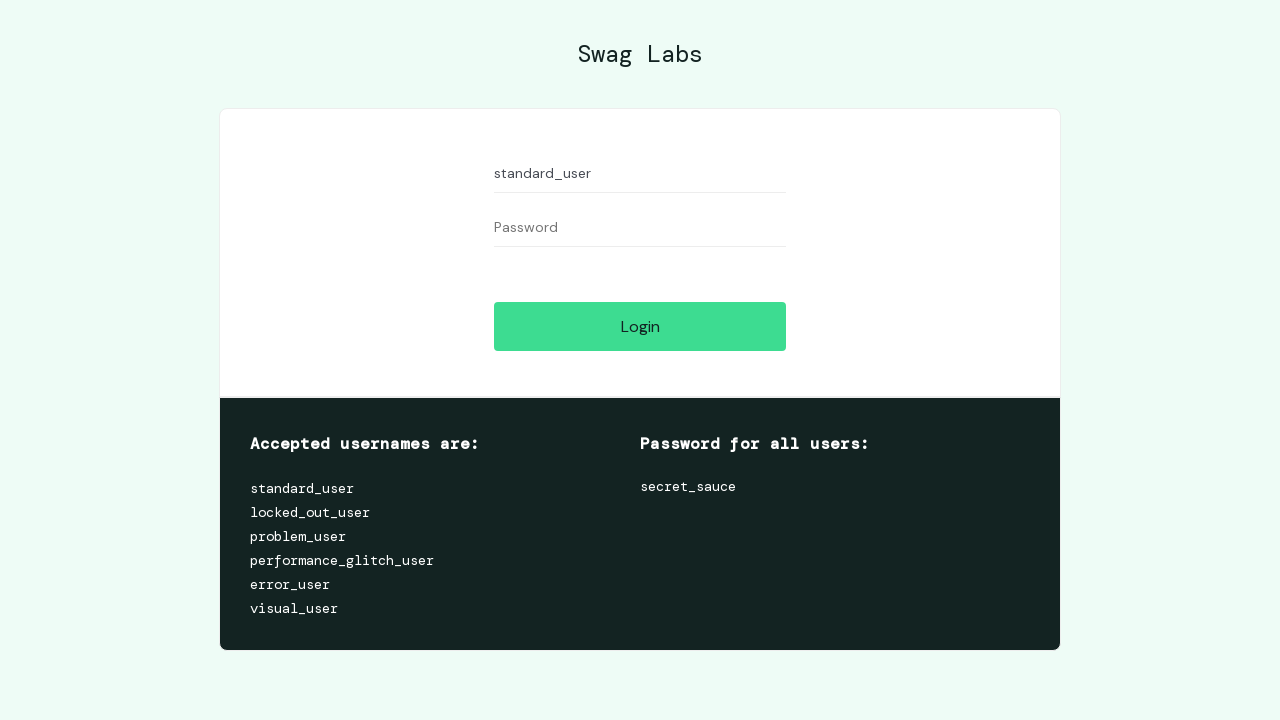

Filled password field with 'secret_sauce' on #password
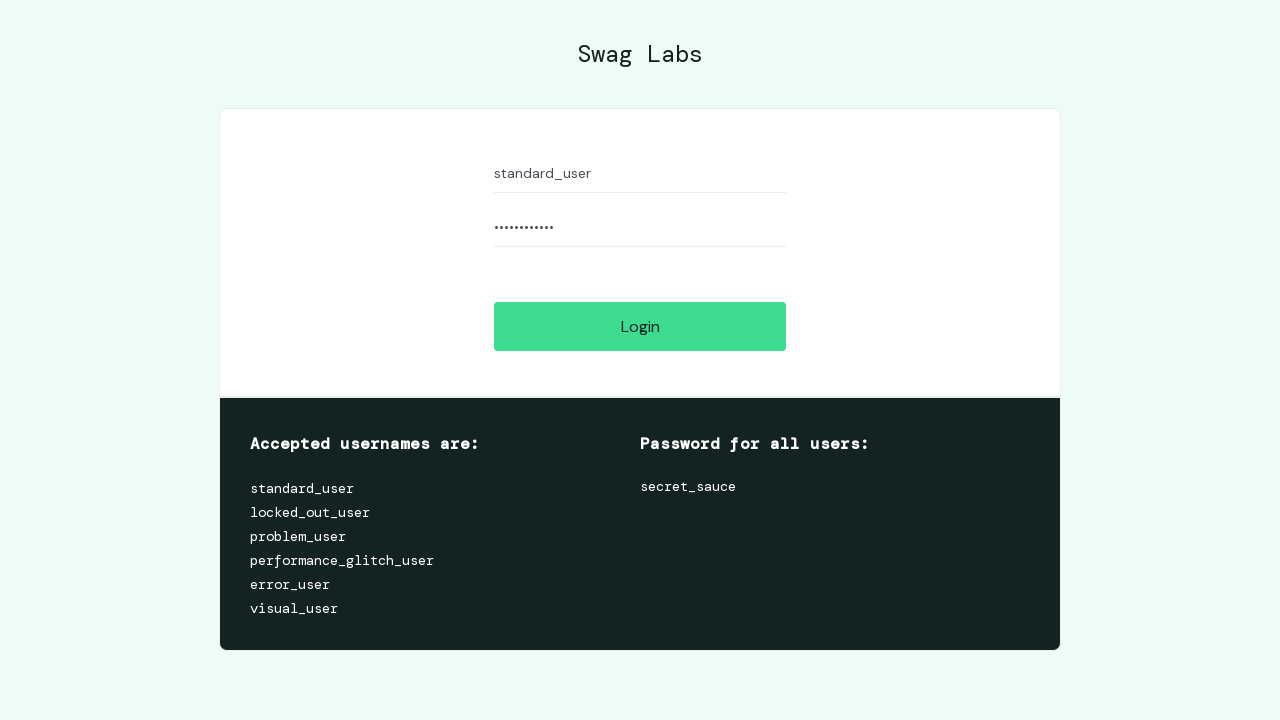

Submitted login form by pressing Enter on #login-button
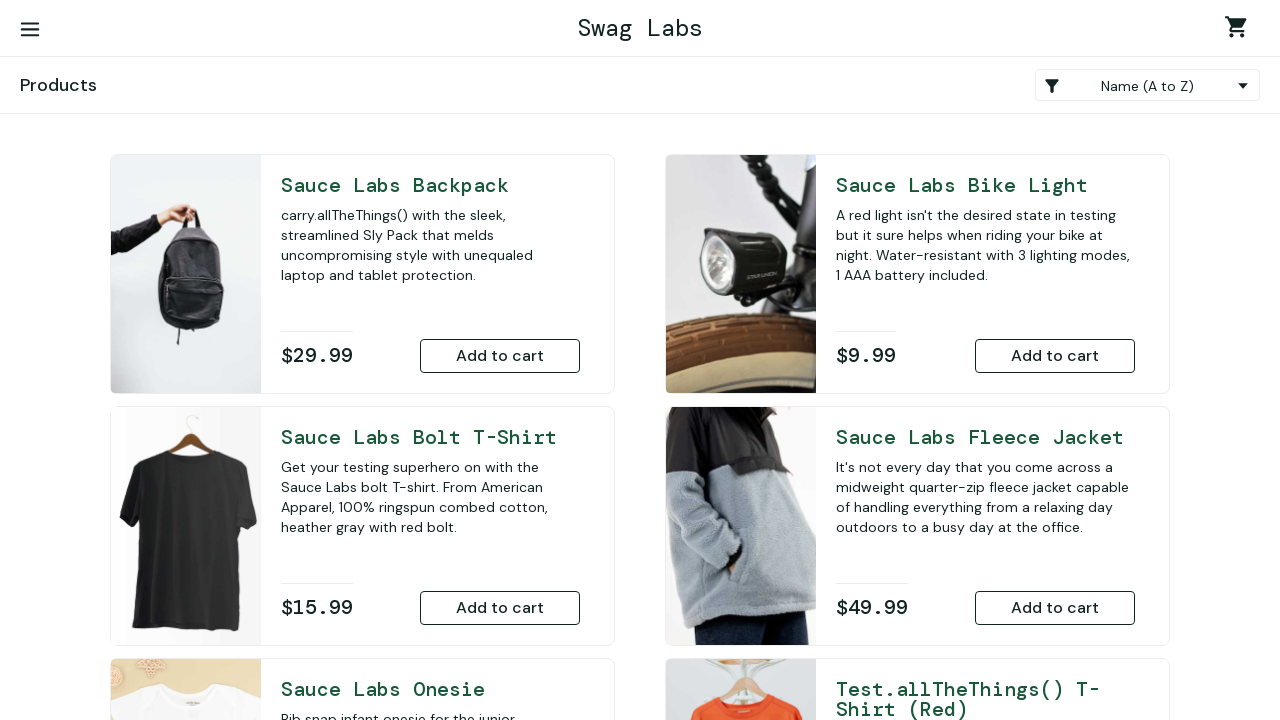

Inventory list loaded successfully after login
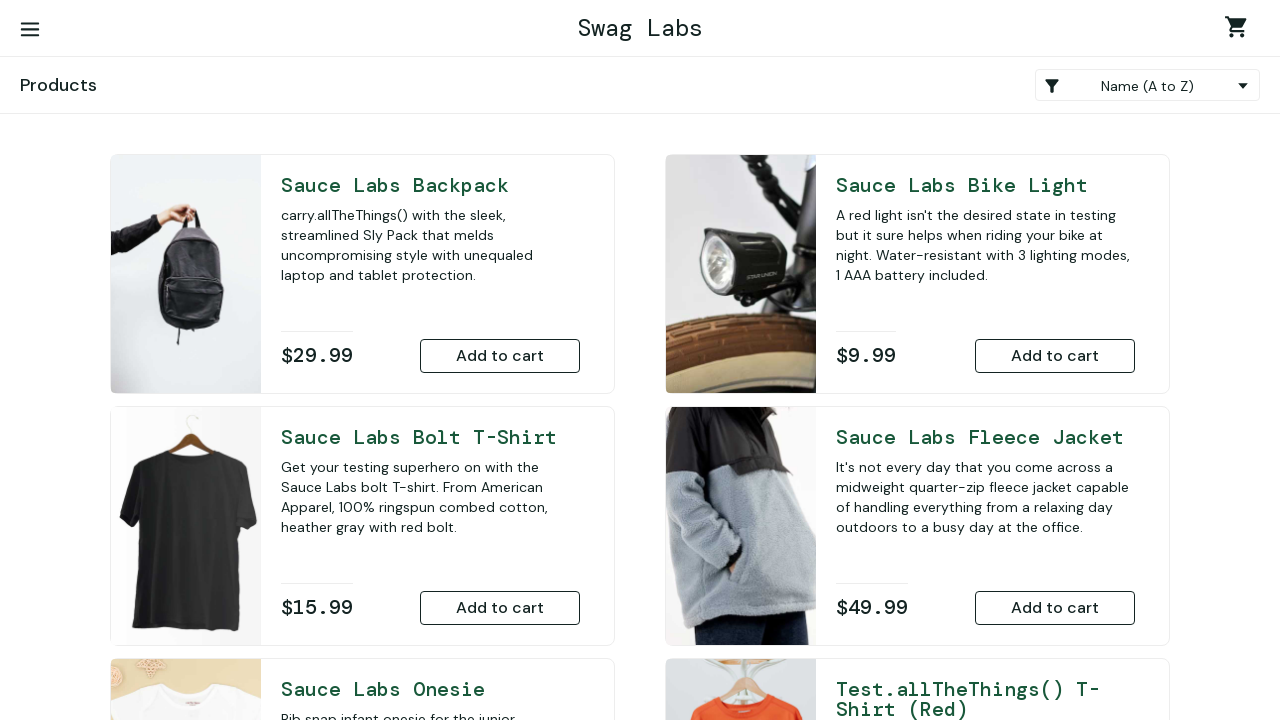

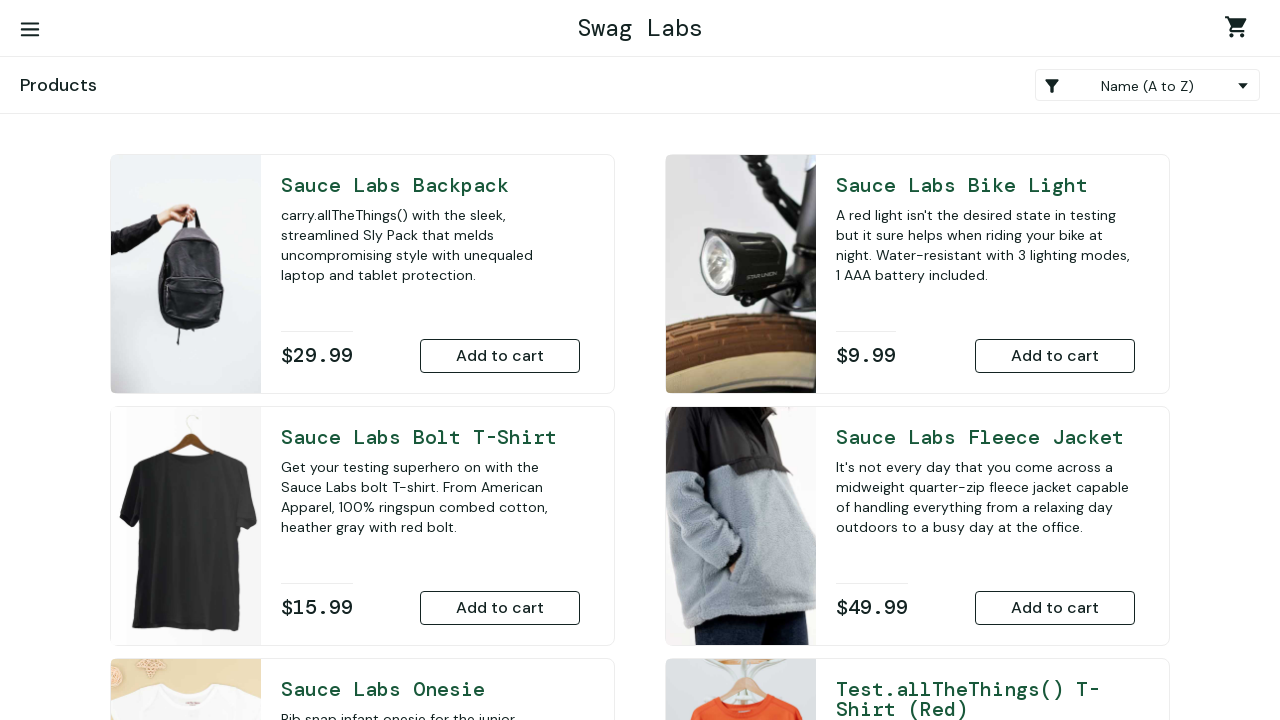